Performs a drag and drop action by dragging element 'box A' to a specific offset position based on 'box B' coordinates.

Starting URL: https://crossbrowsertesting.github.io/drag-and-drop

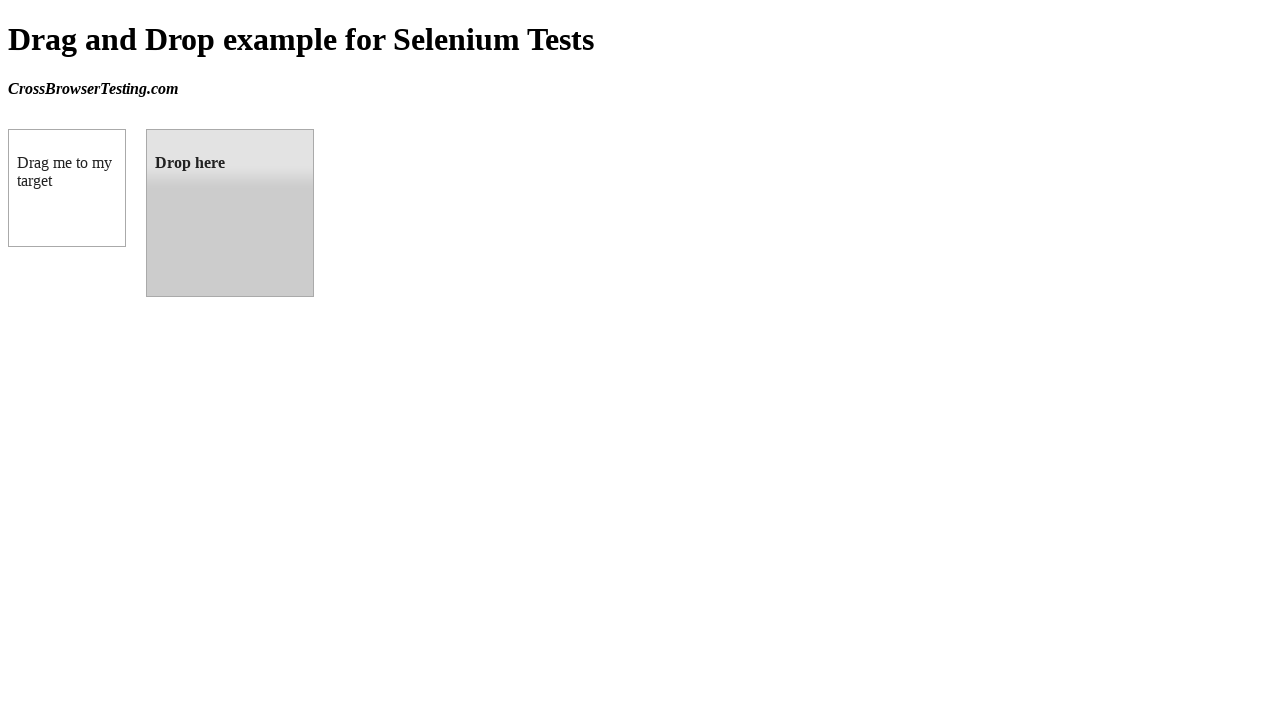

Navigated to drag and drop test page
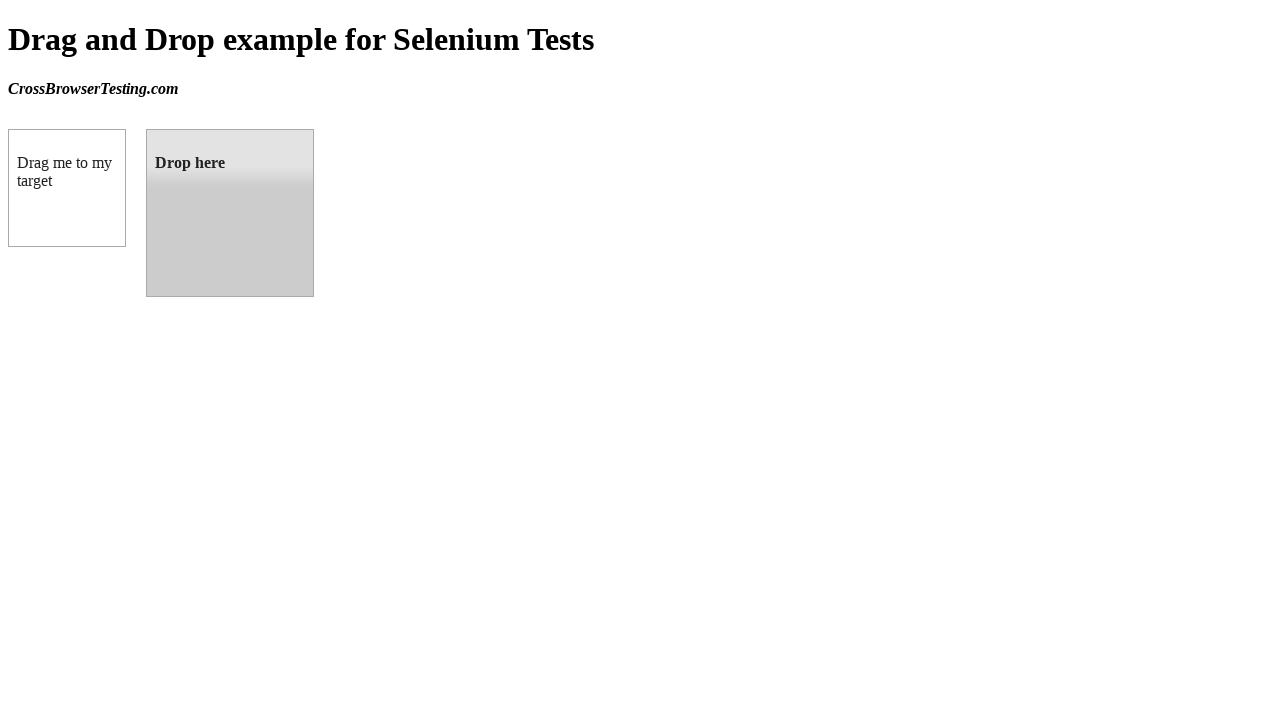

Waited for draggable element to be visible
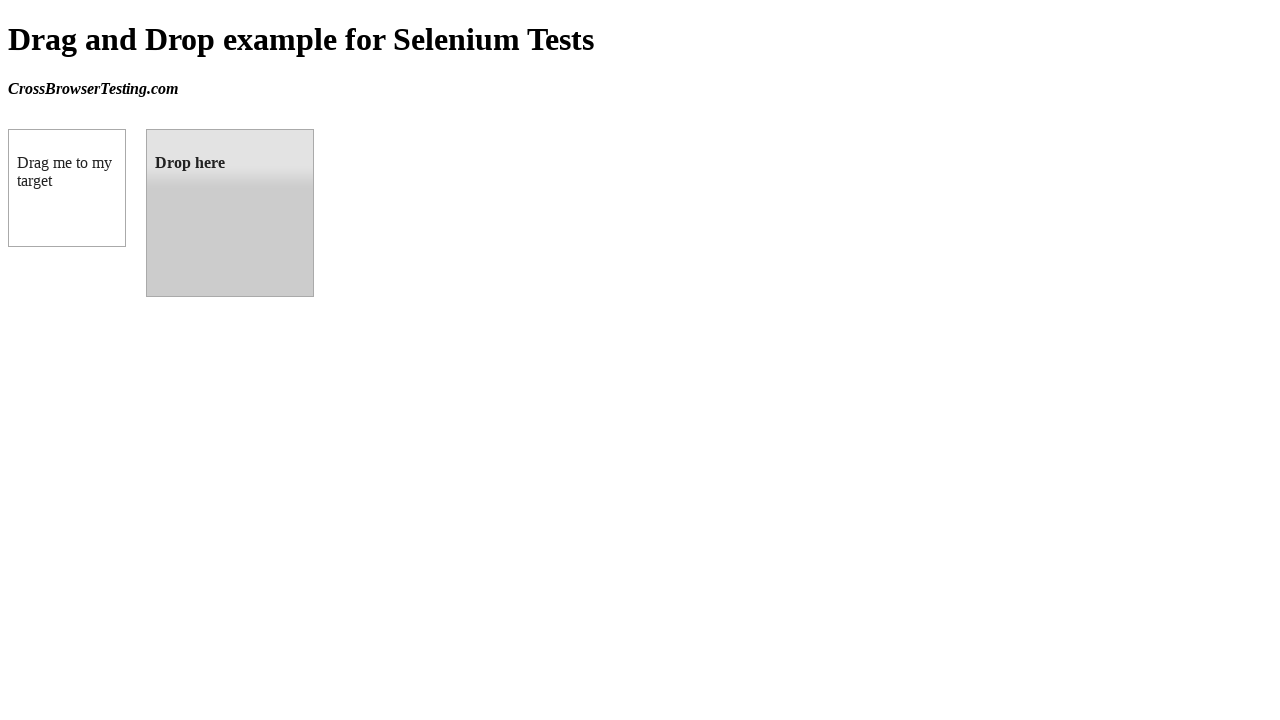

Waited for droppable element to be visible
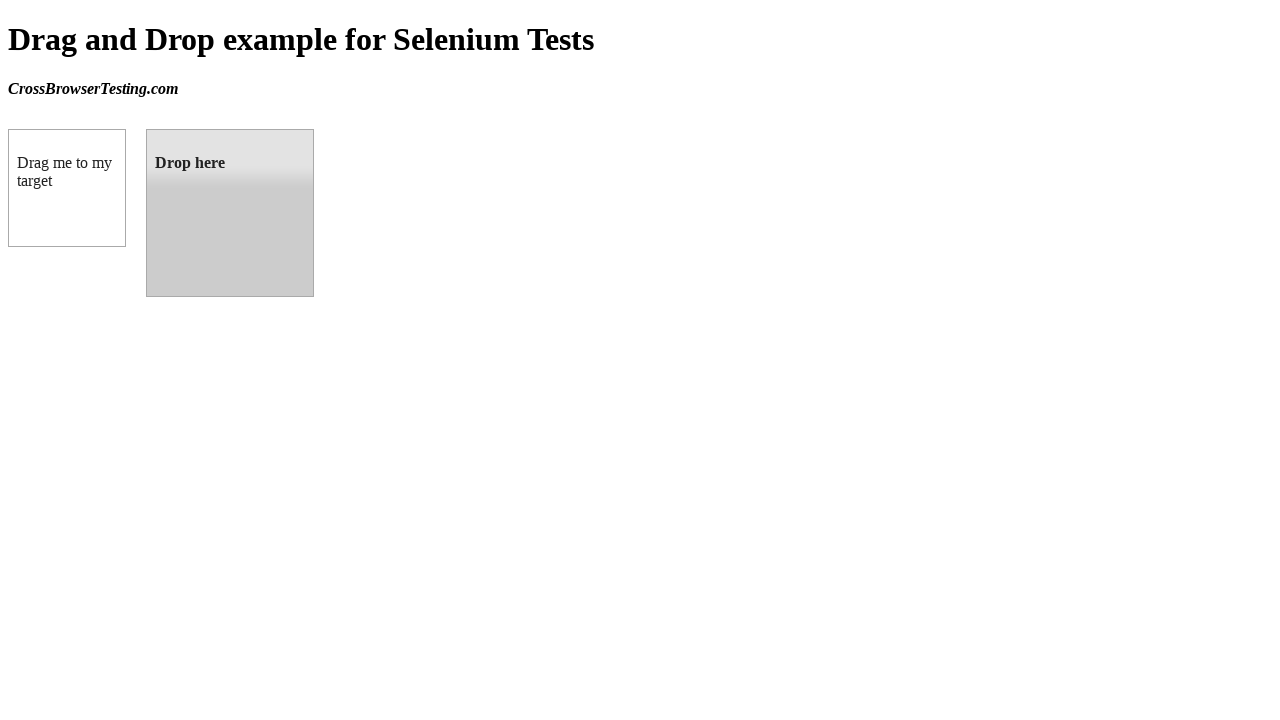

Located draggable element (box A)
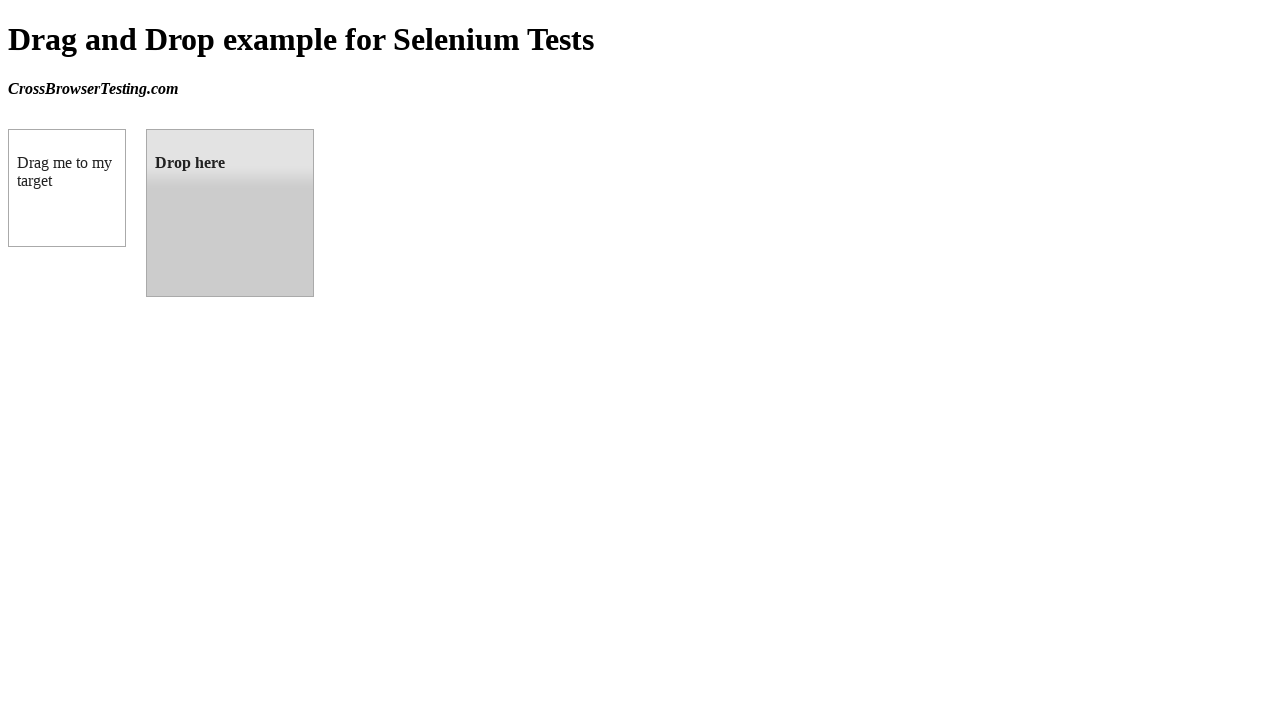

Located droppable element (box B)
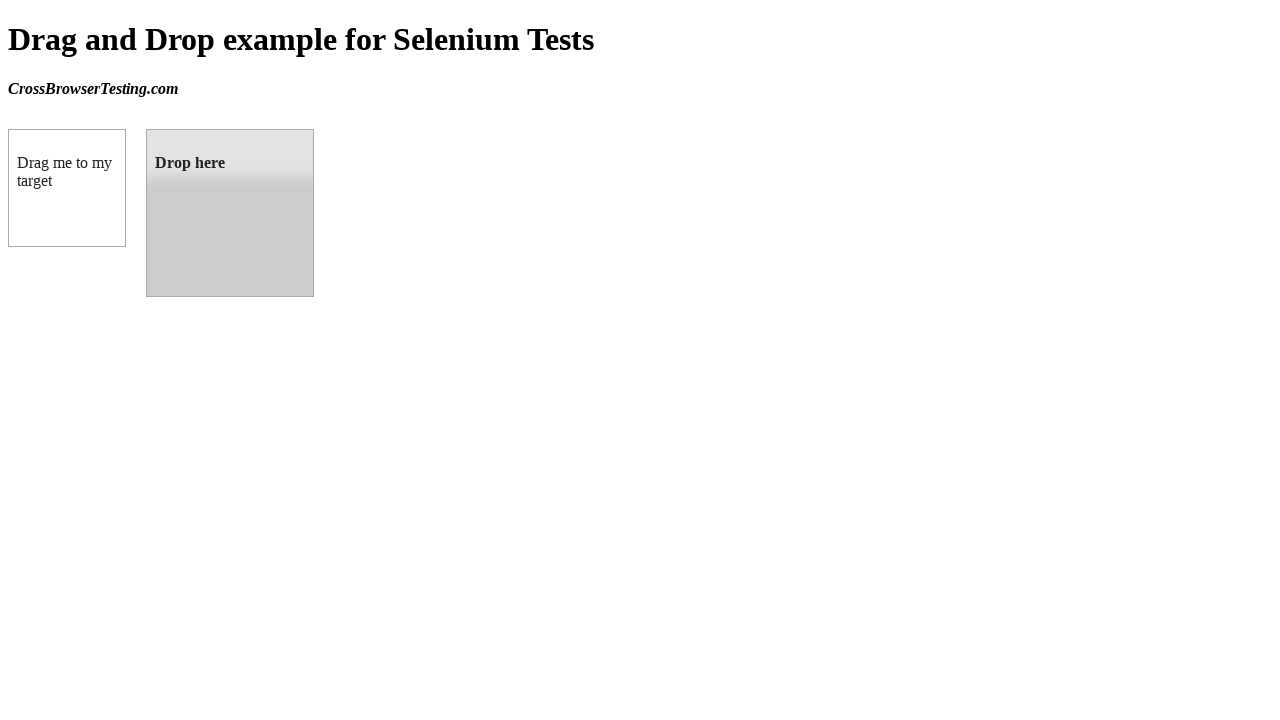

Retrieved bounding box coordinates of box B
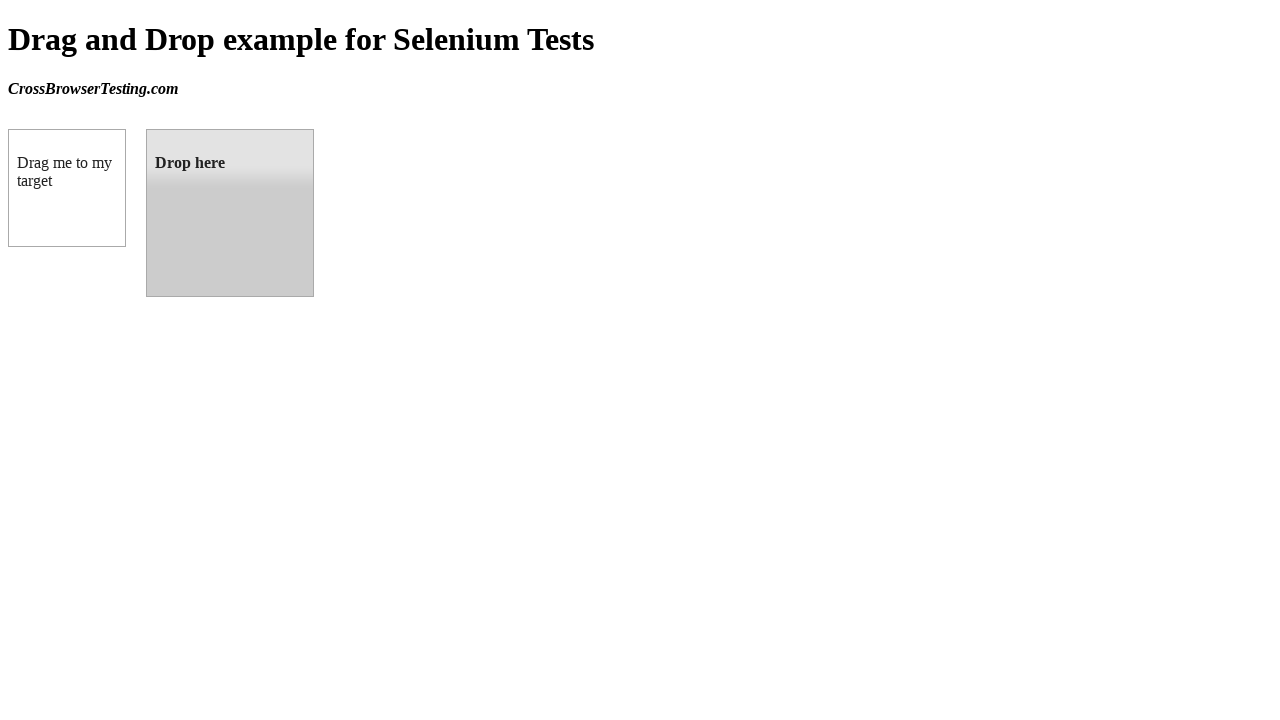

Retrieved bounding box coordinates of box A
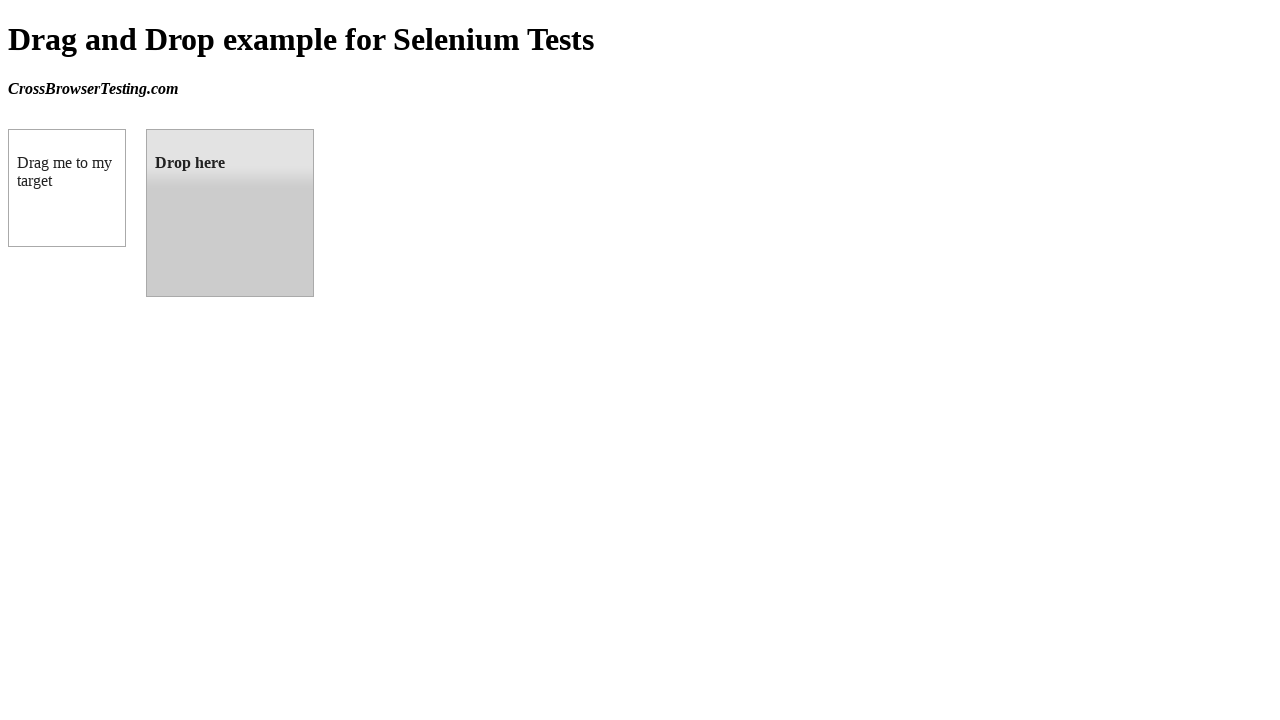

Moved mouse to center of box A at (67, 188)
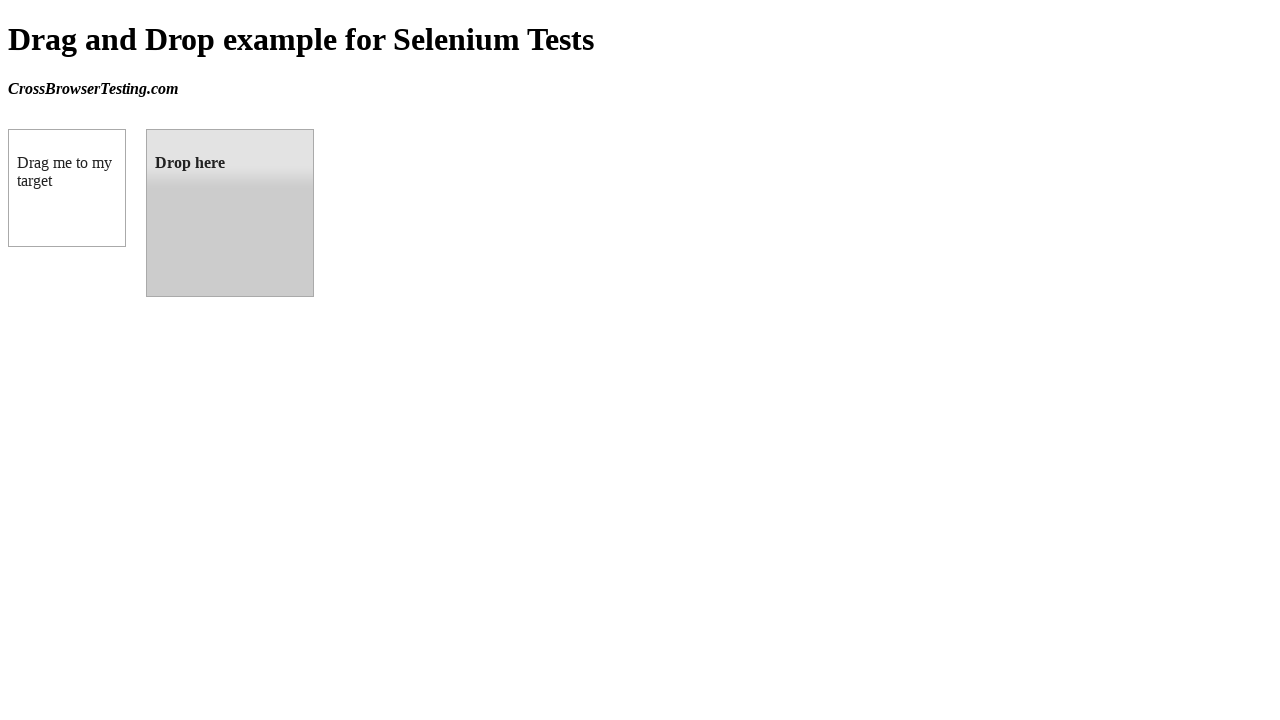

Pressed mouse button down on box A at (67, 188)
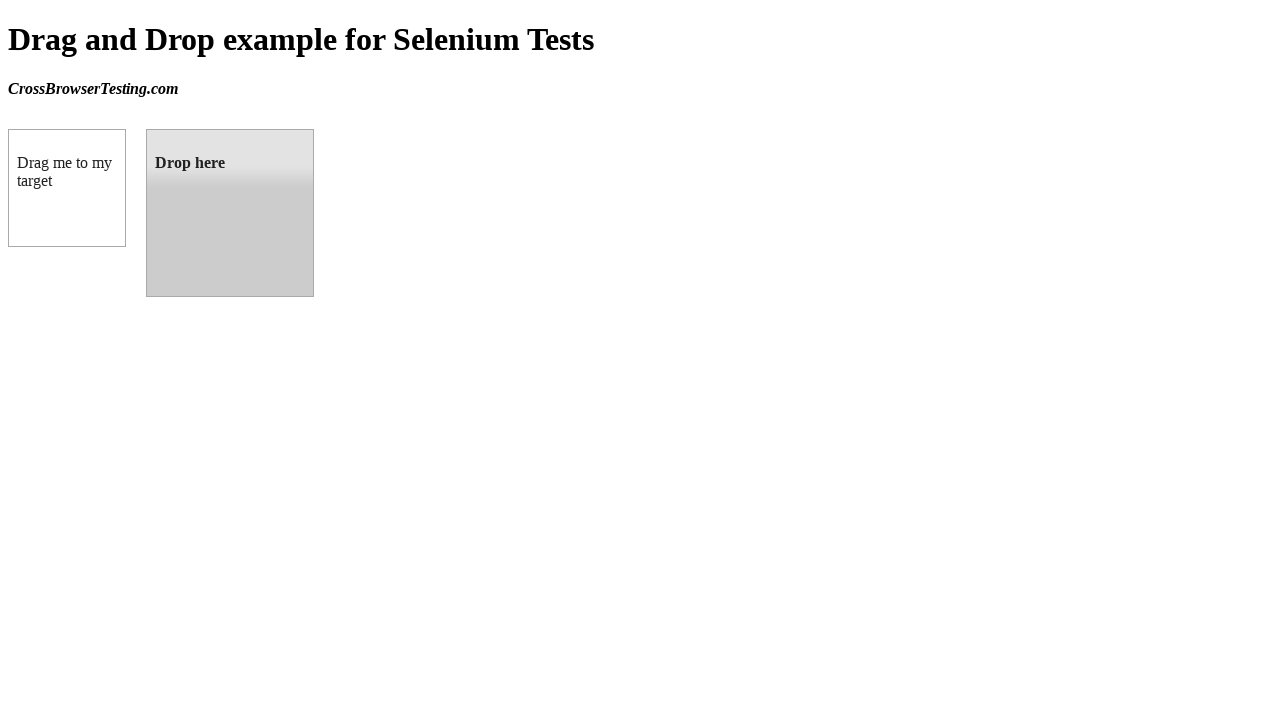

Dragged box A to center of box B at (230, 213)
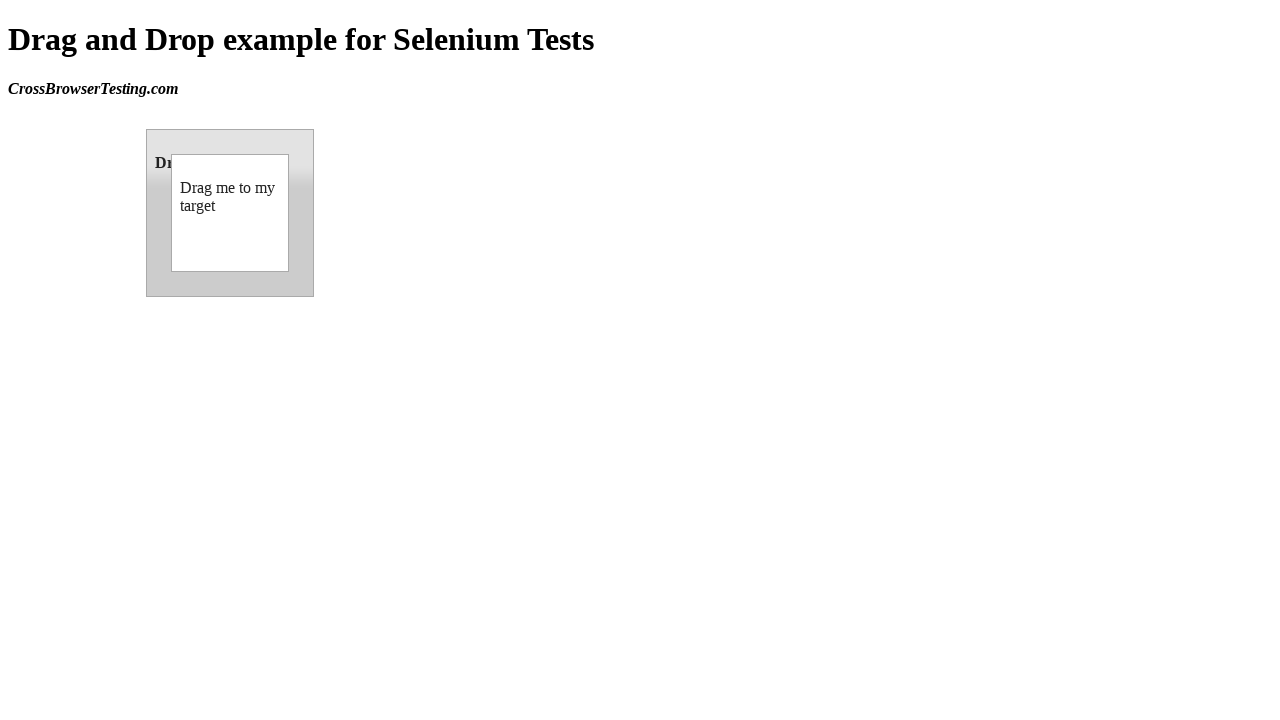

Released mouse button to complete drag and drop at (230, 213)
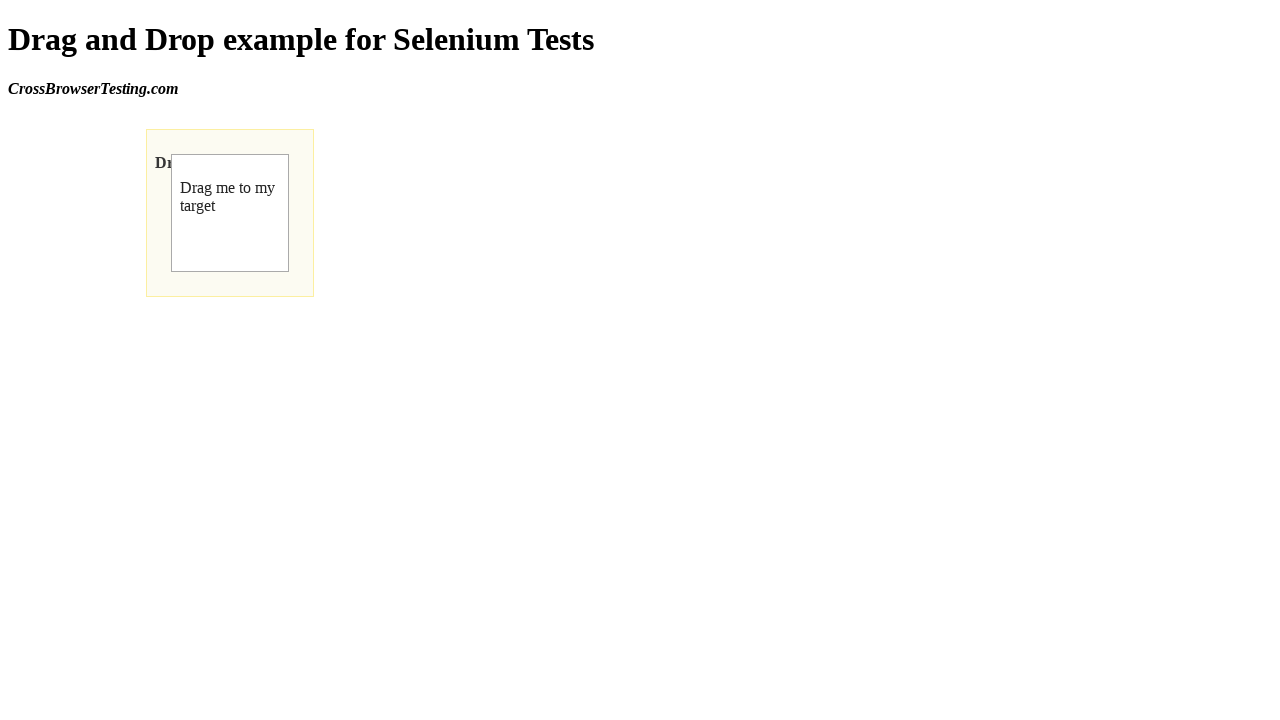

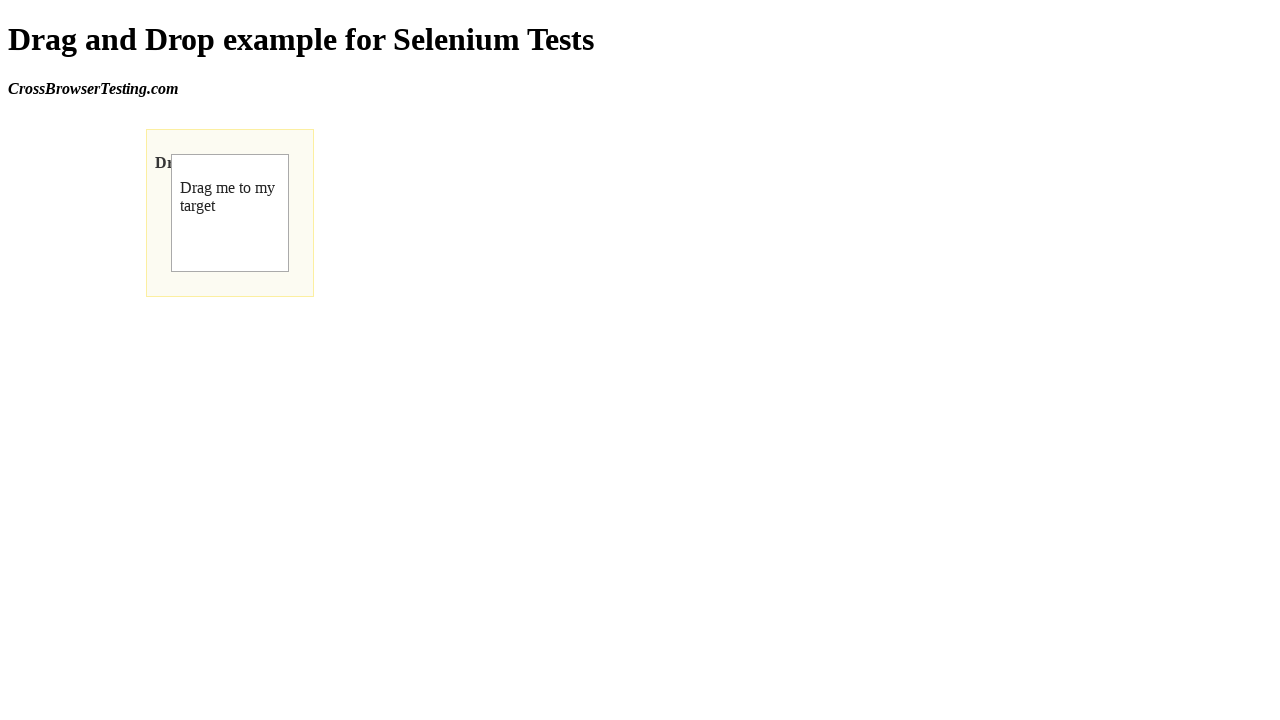